Tests element highlighting functionality by navigating to a page with many elements and applying a red dashed border style to a specific element using JavaScript injection, then reverting the style after a delay.

Starting URL: http://the-internet.herokuapp.com/large

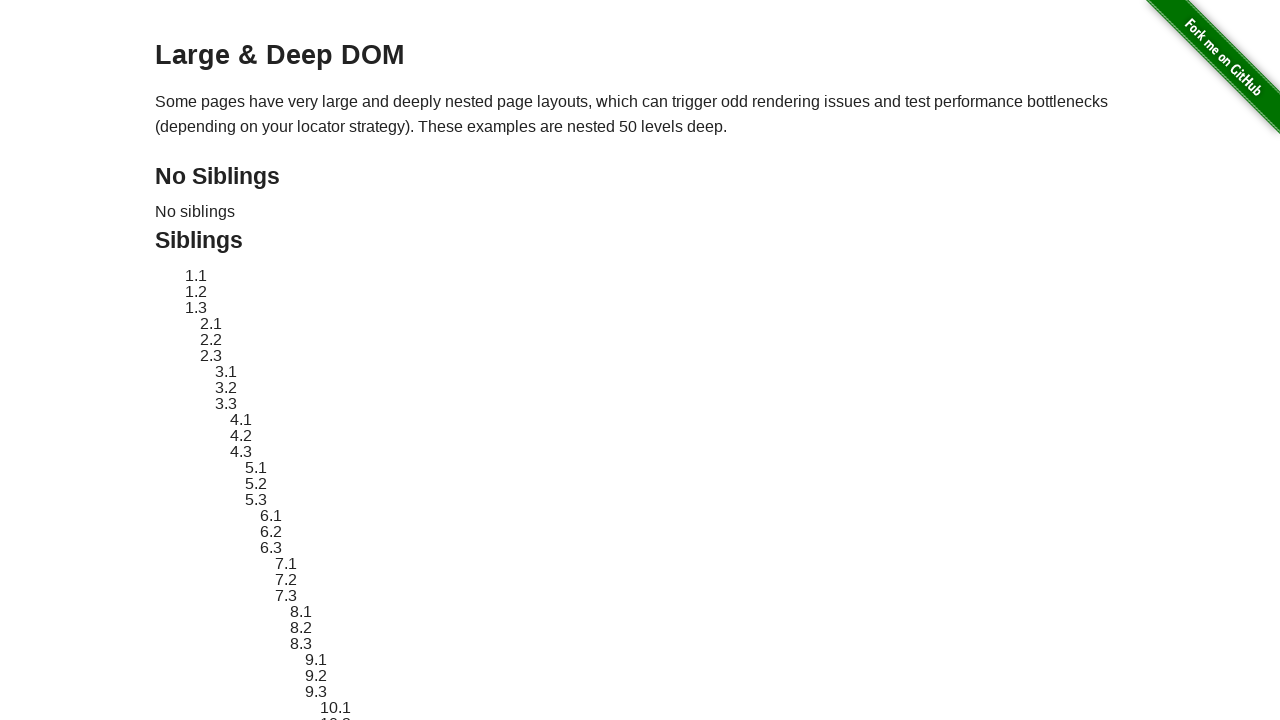

Navigated to the-internet.herokuapp.com/large page with many elements
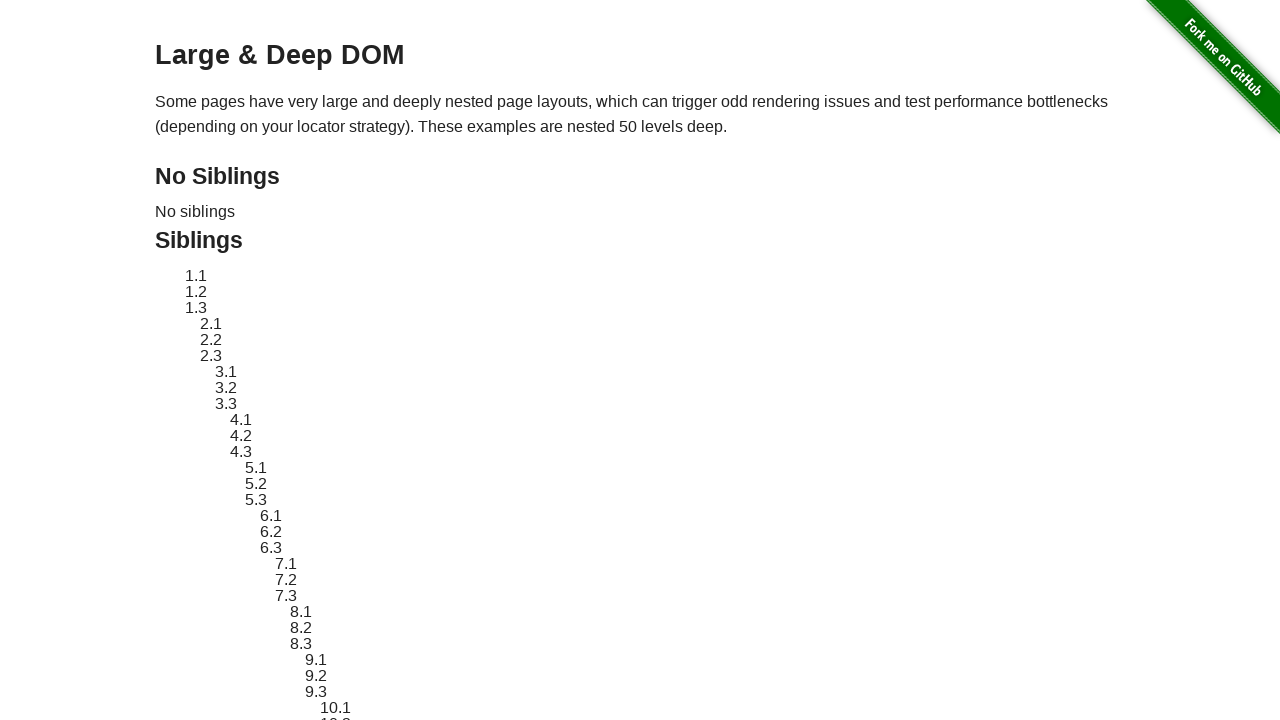

Located target element #sibling-2.3 and retrieved original style
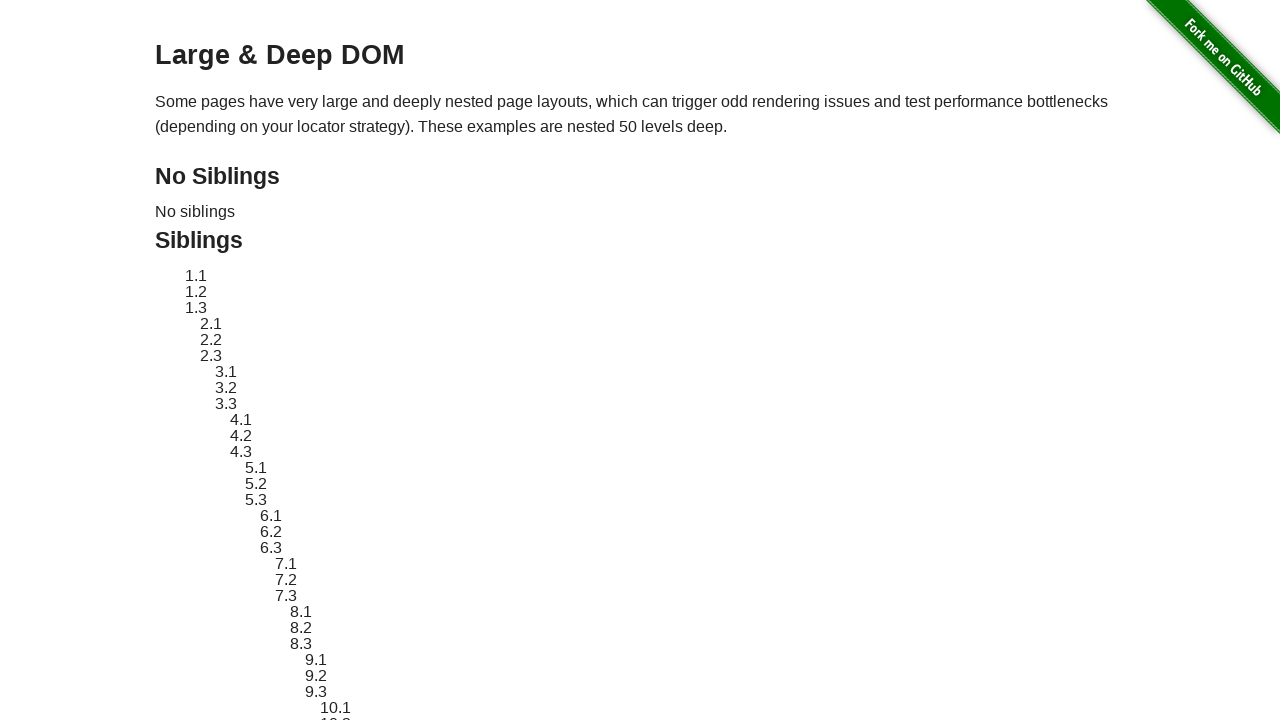

Applied red dashed border style to target element using JavaScript
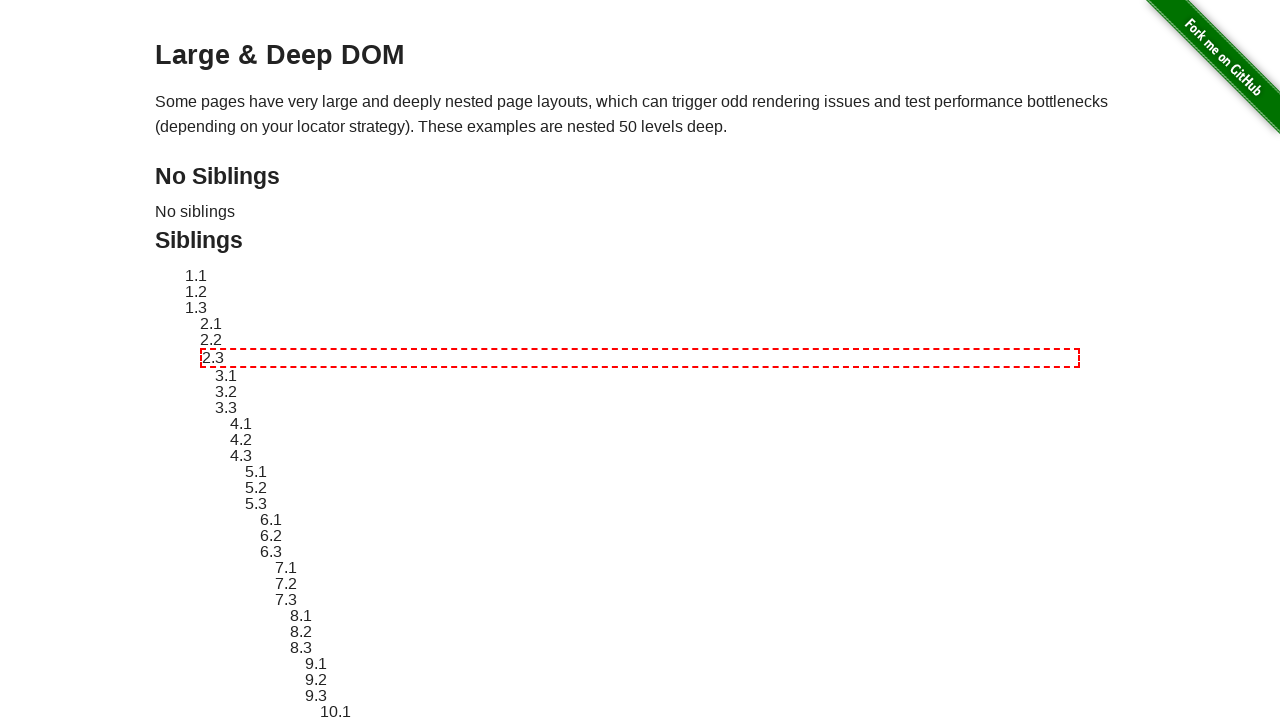

Waited 2 seconds to visually display the highlighted element
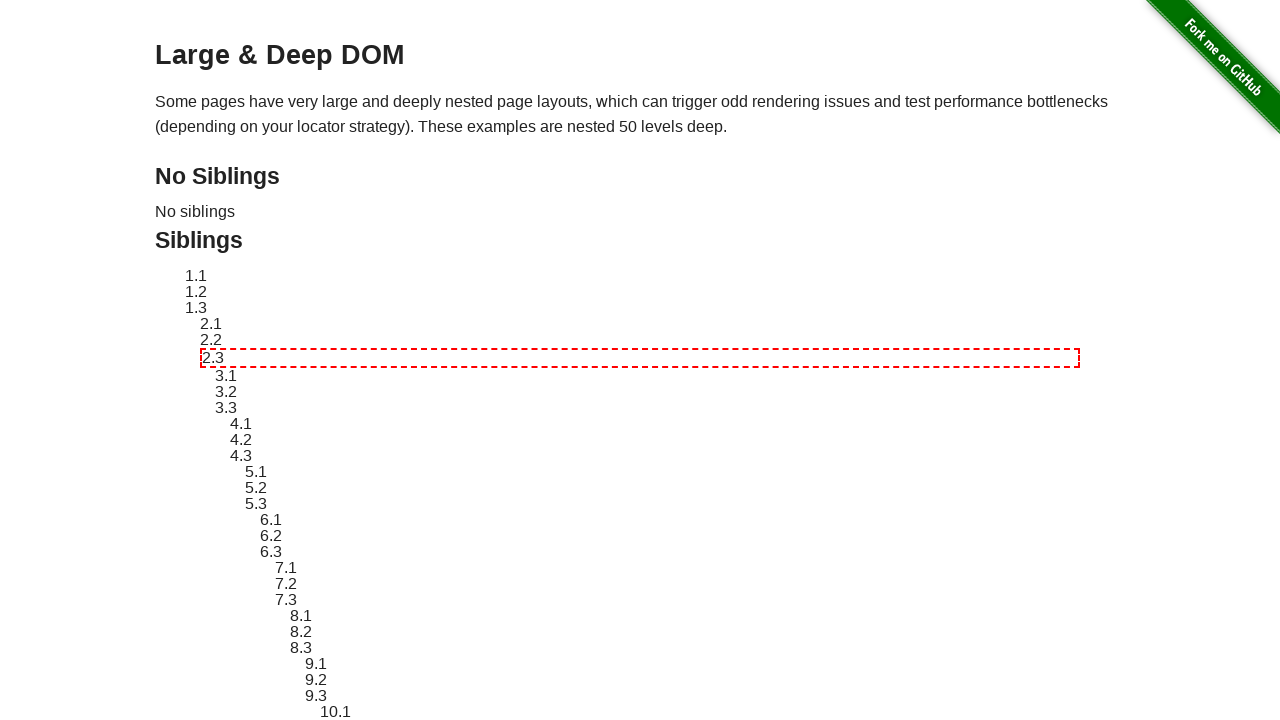

Reverted target element style back to original
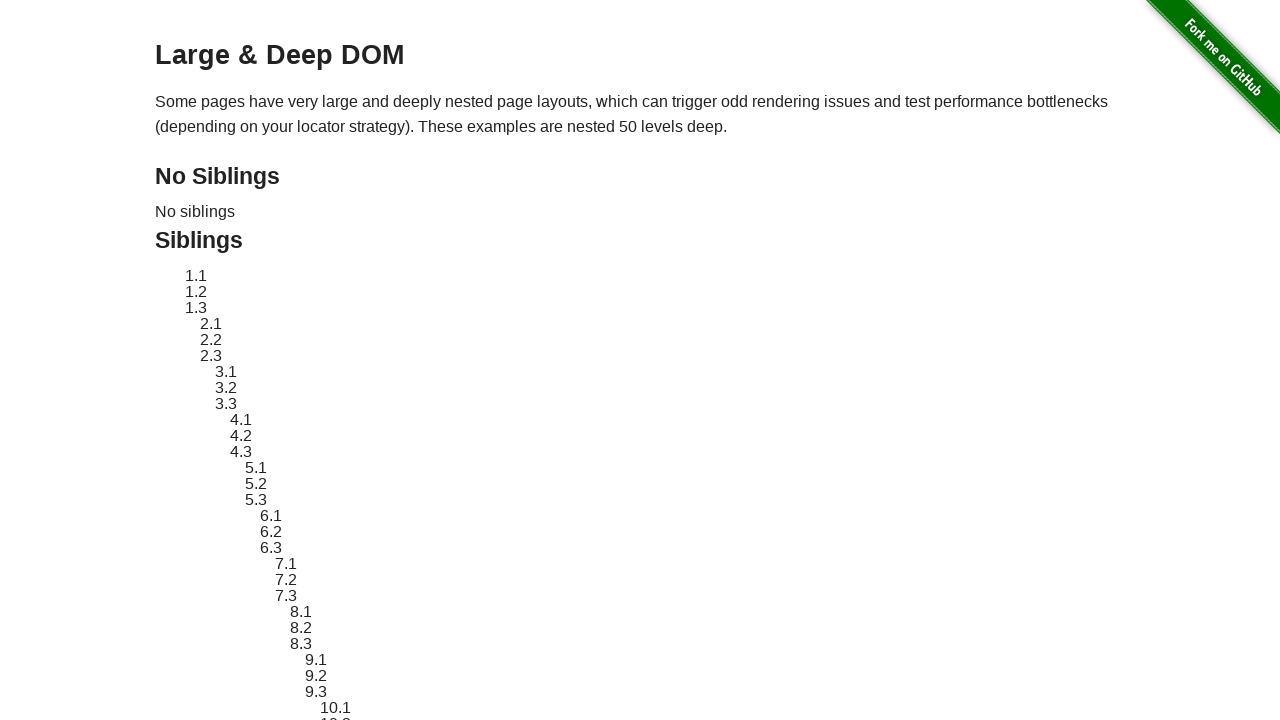

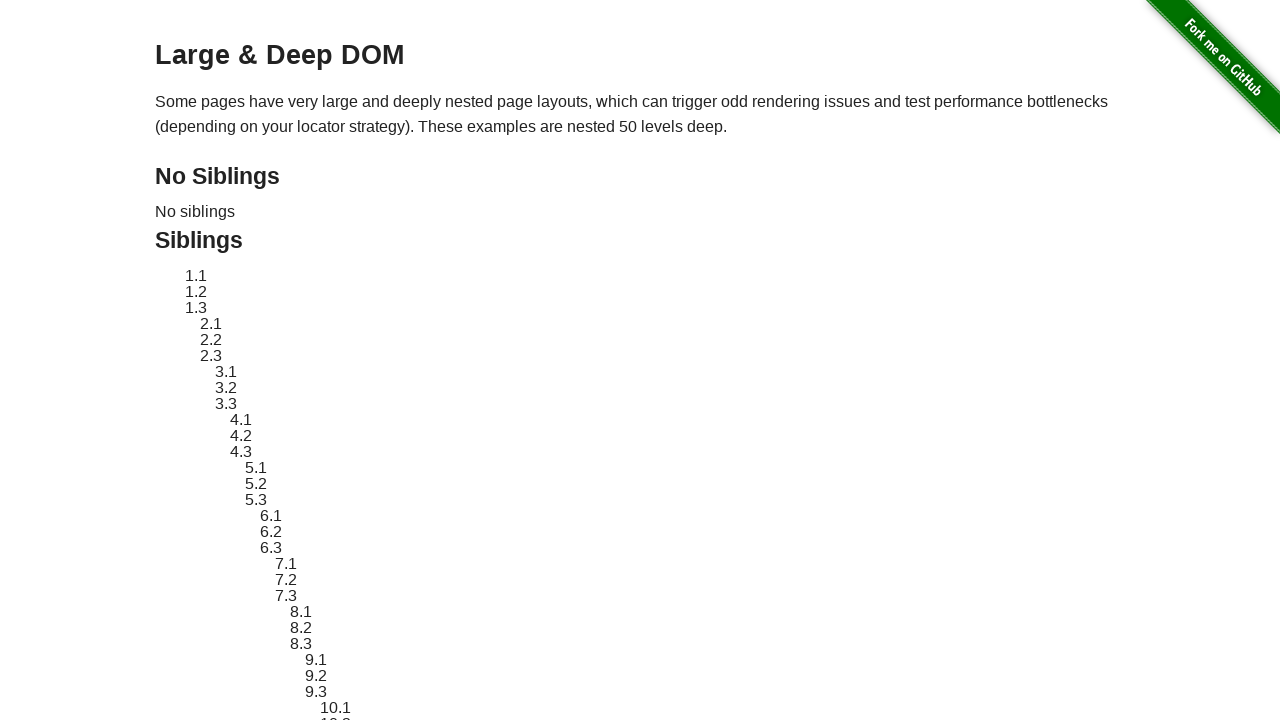